Tests radio button selection functionality by clicking different radio buttons in sport and color groups and verifying their selection state

Starting URL: https://practice.cydeo.com/radio_buttons

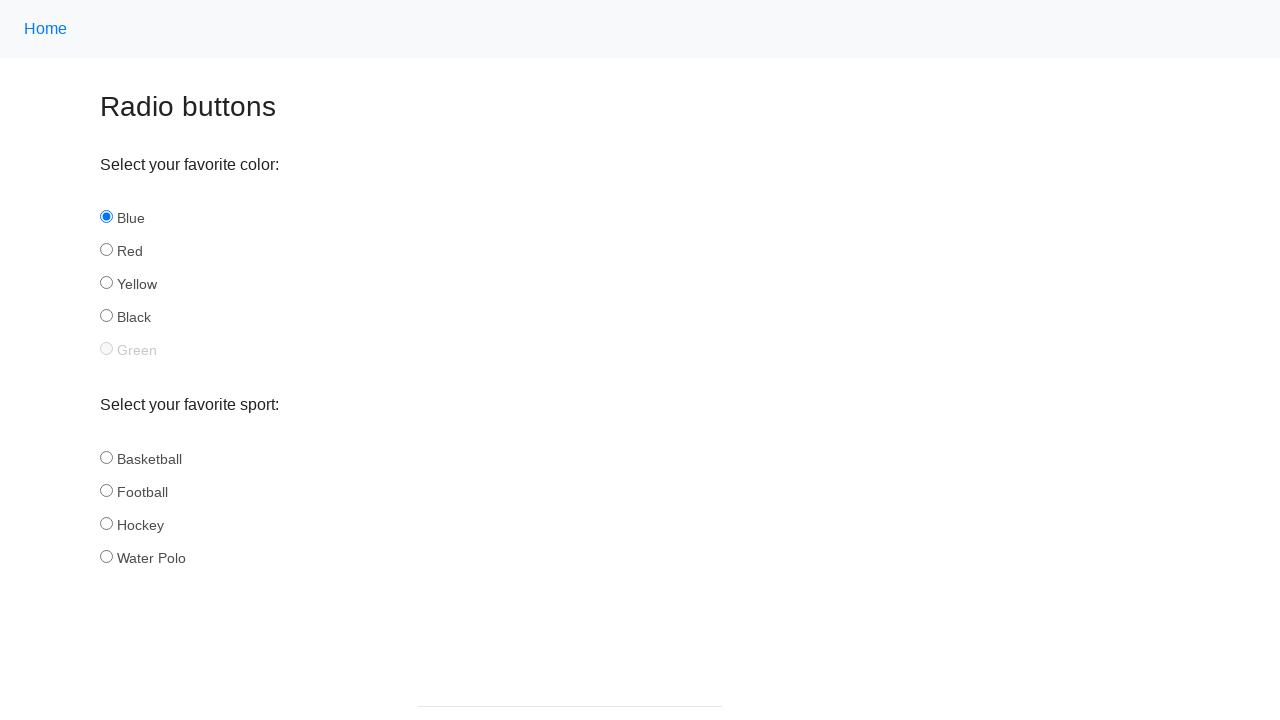

Located all sport radio buttons
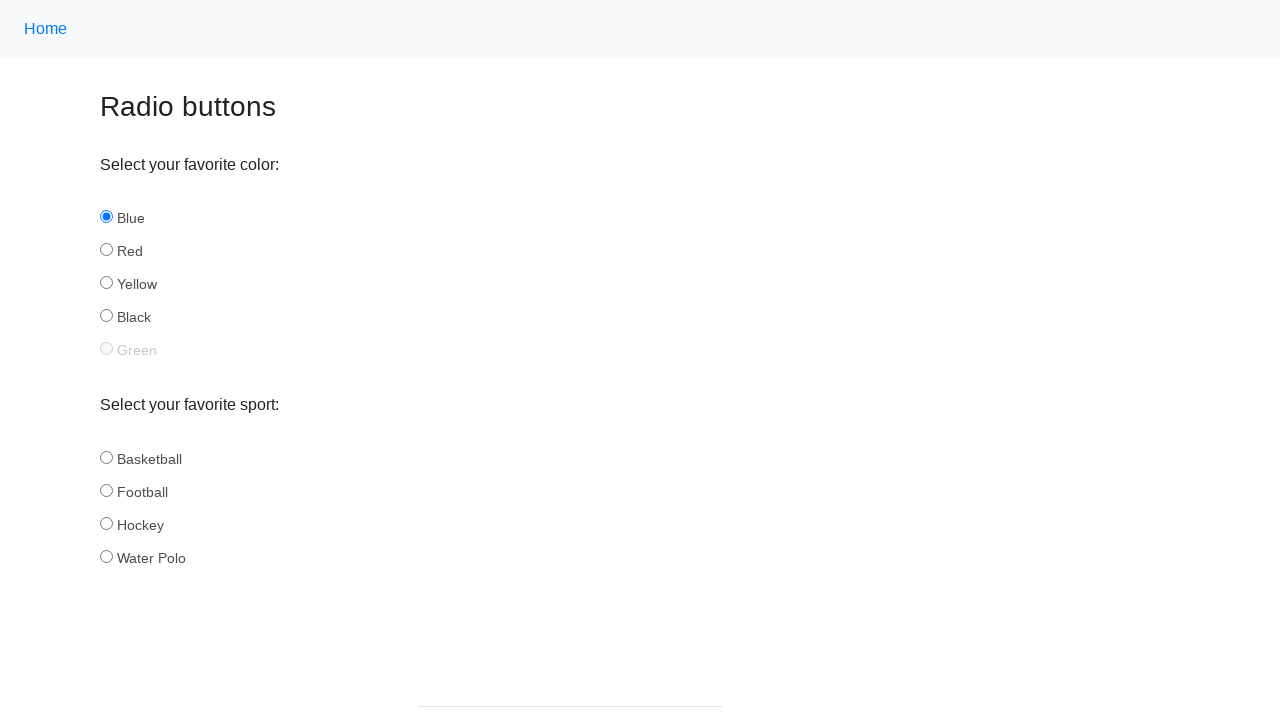

Clicked hockey radio button in sport group at (106, 523) on input[name='sport'] >> nth=2
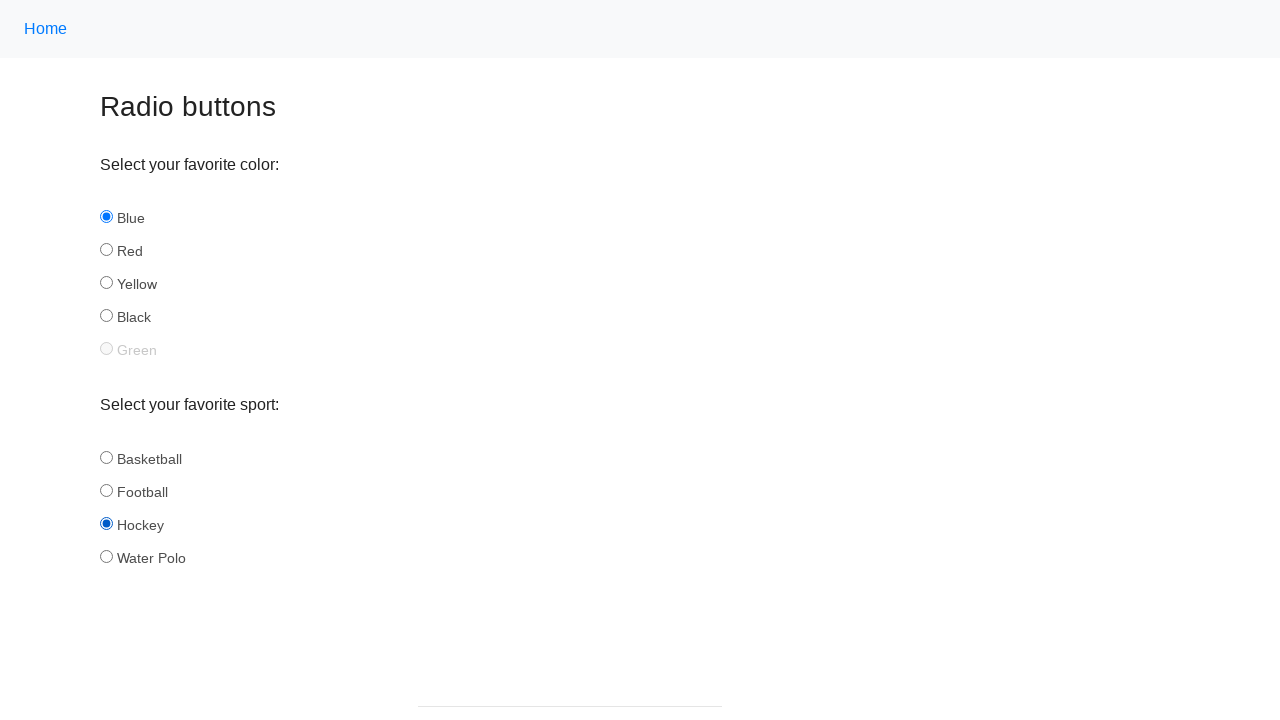

Located all sport radio buttons again
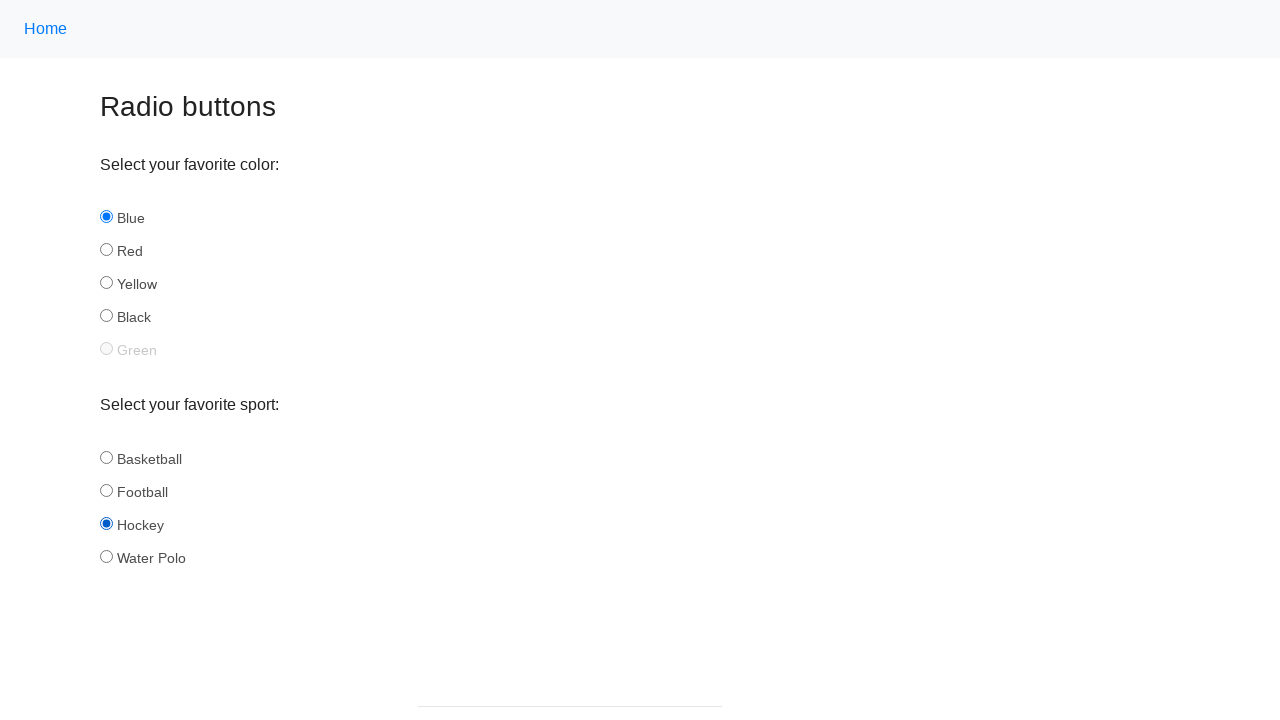

Clicked football radio button in sport group at (106, 490) on input[name='sport'] >> nth=1
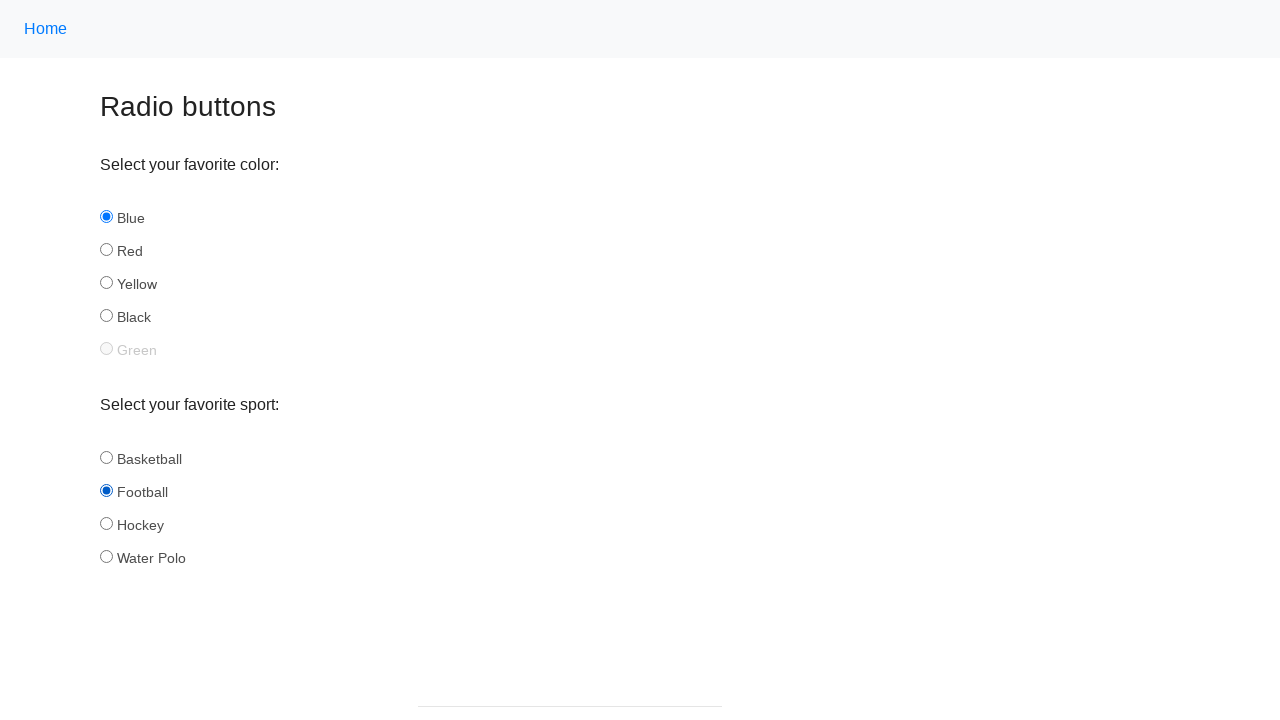

Located all color radio buttons
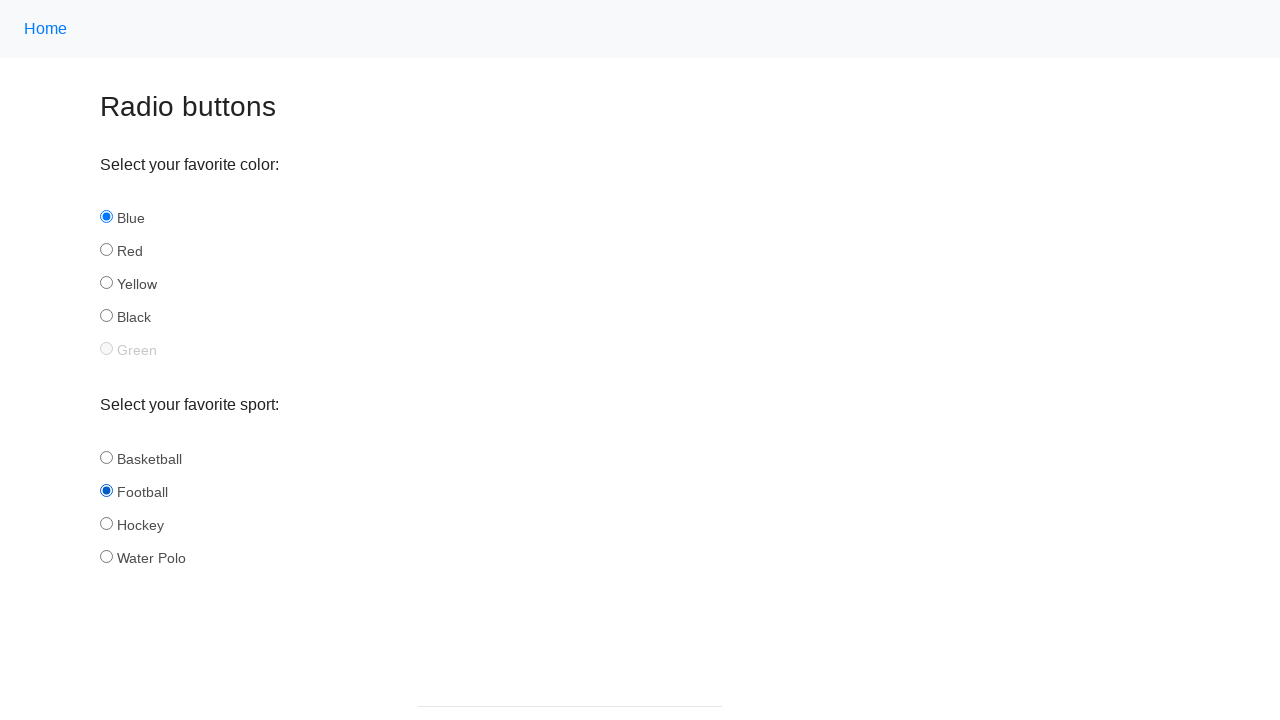

Clicked red radio button in color group at (106, 250) on input[name='color'] >> nth=1
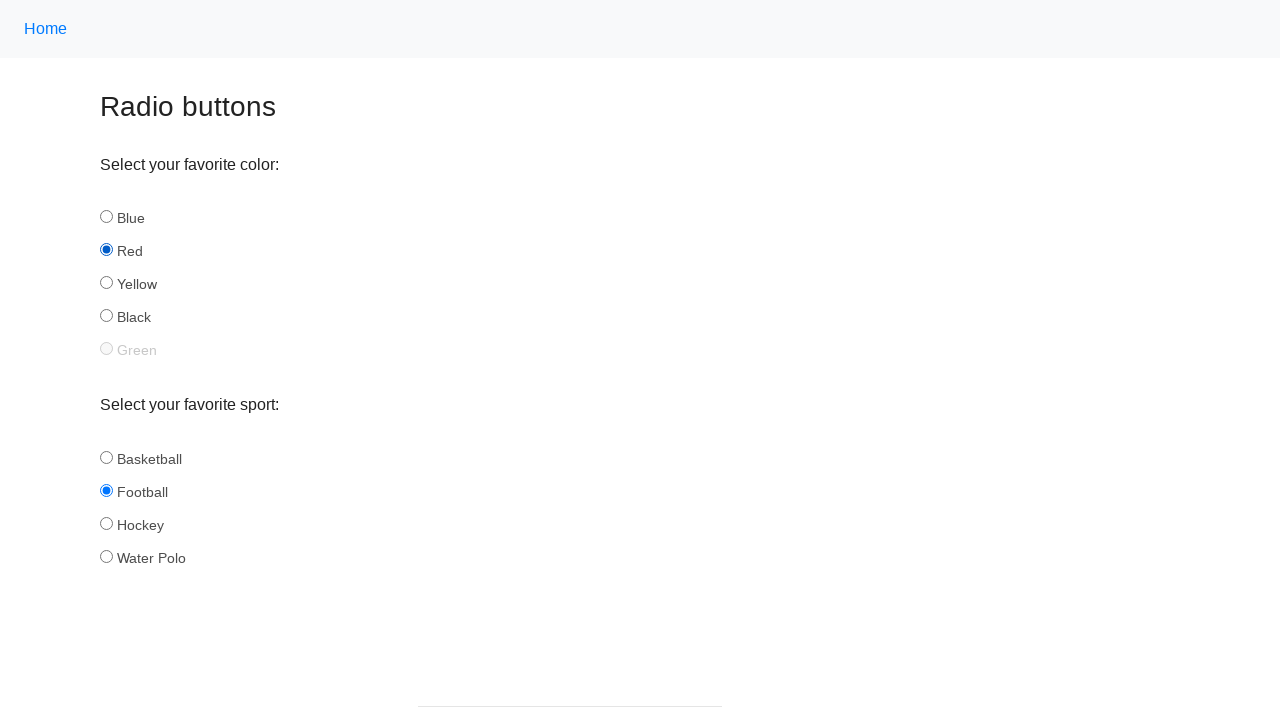

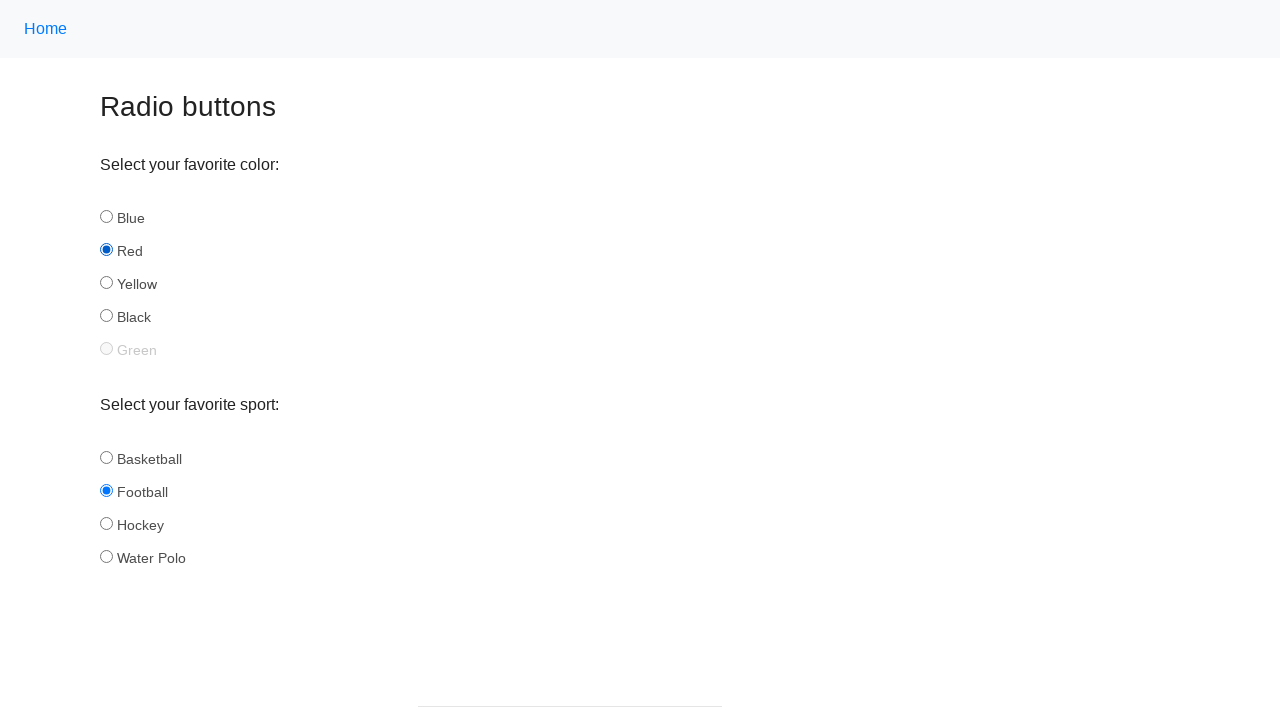